Tests jQuery UI datepicker functionality by opening the datepicker widget and selecting a specific date (17th of the current month) within an iframe.

Starting URL: https://jqueryui.com/datepicker/

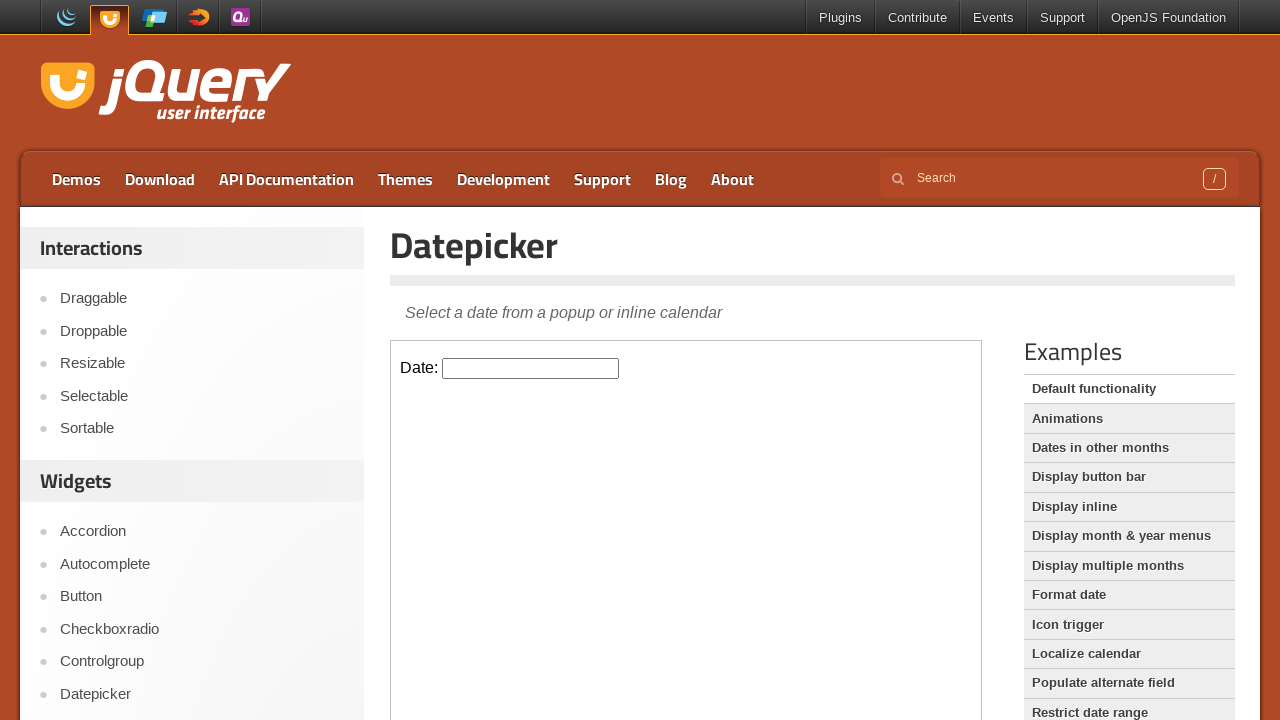

Located iframe containing datepicker demo
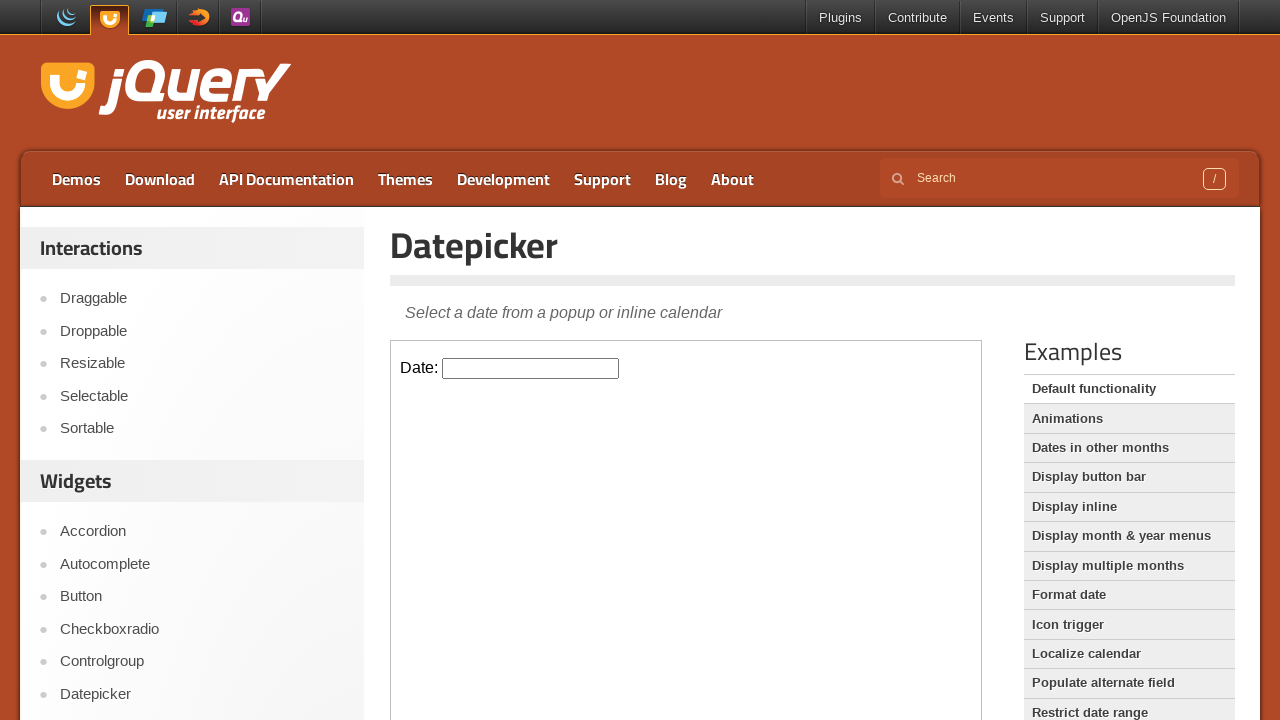

Clicked on datepicker input to open calendar widget at (531, 368) on iframe.demo-frame >> internal:control=enter-frame >> #datepicker
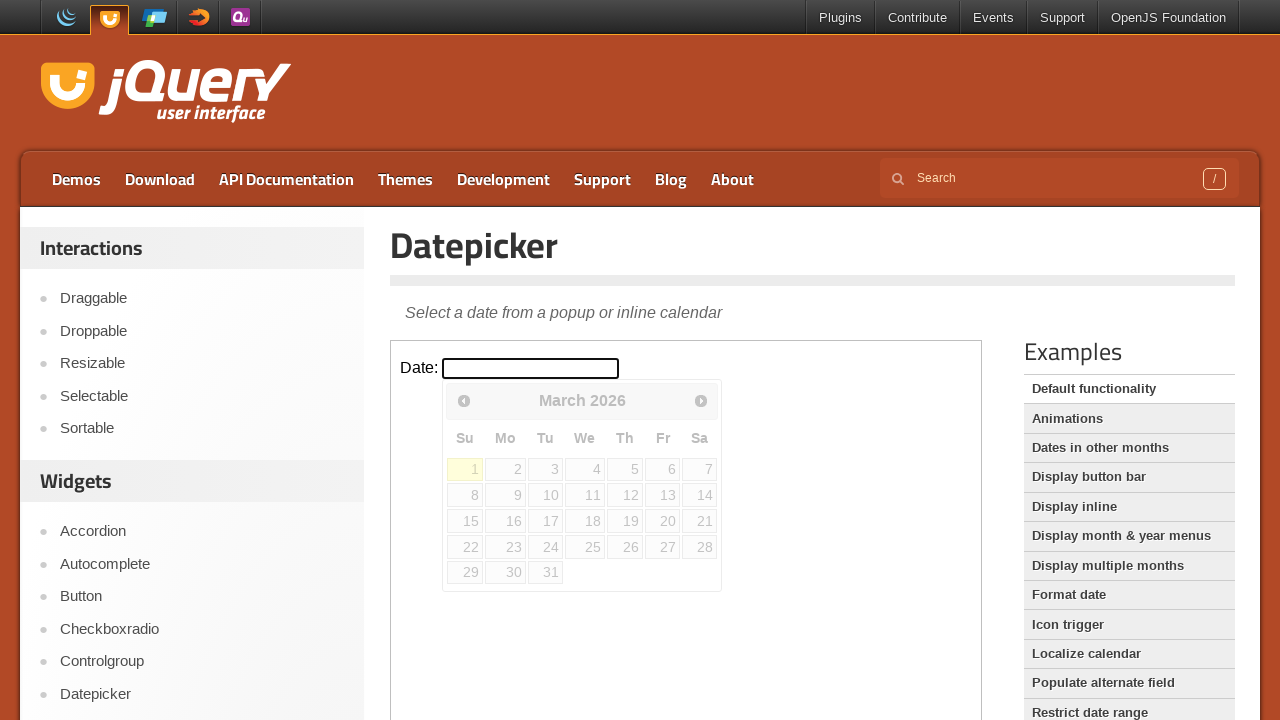

Selected the 17th from the datepicker calendar at (545, 521) on iframe.demo-frame >> internal:control=enter-frame >> xpath=//a[contains(text(),'
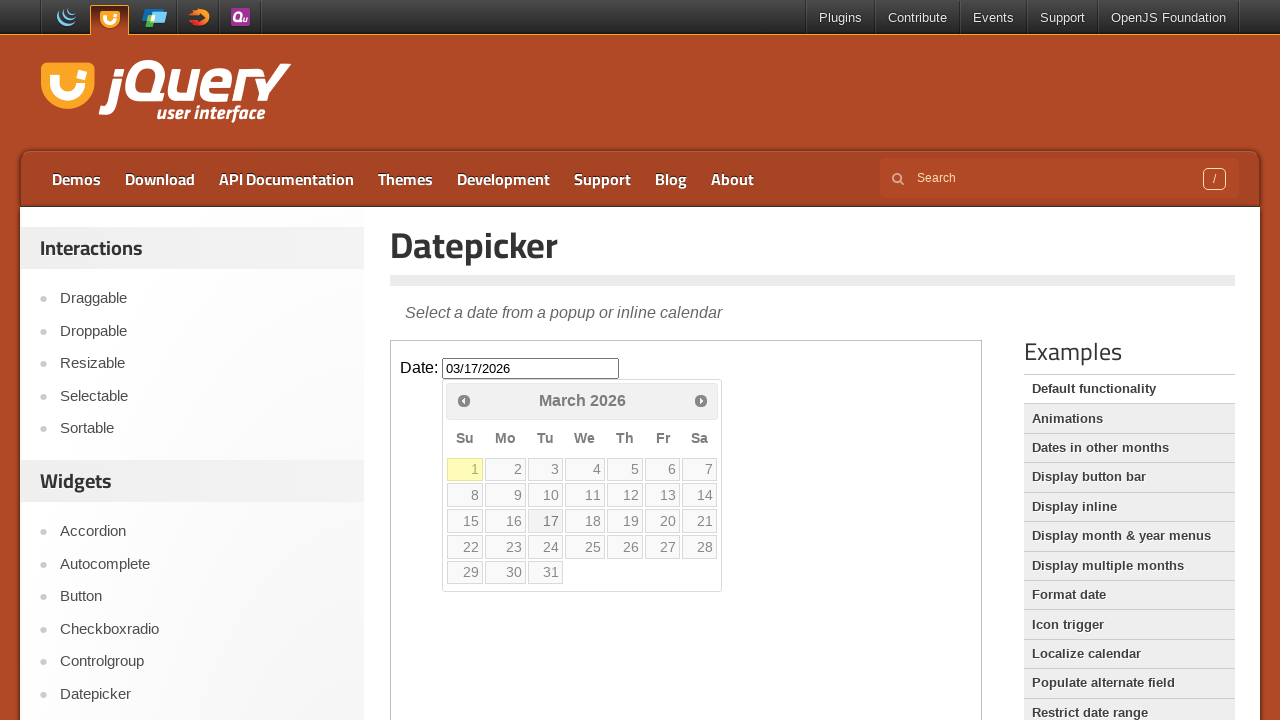

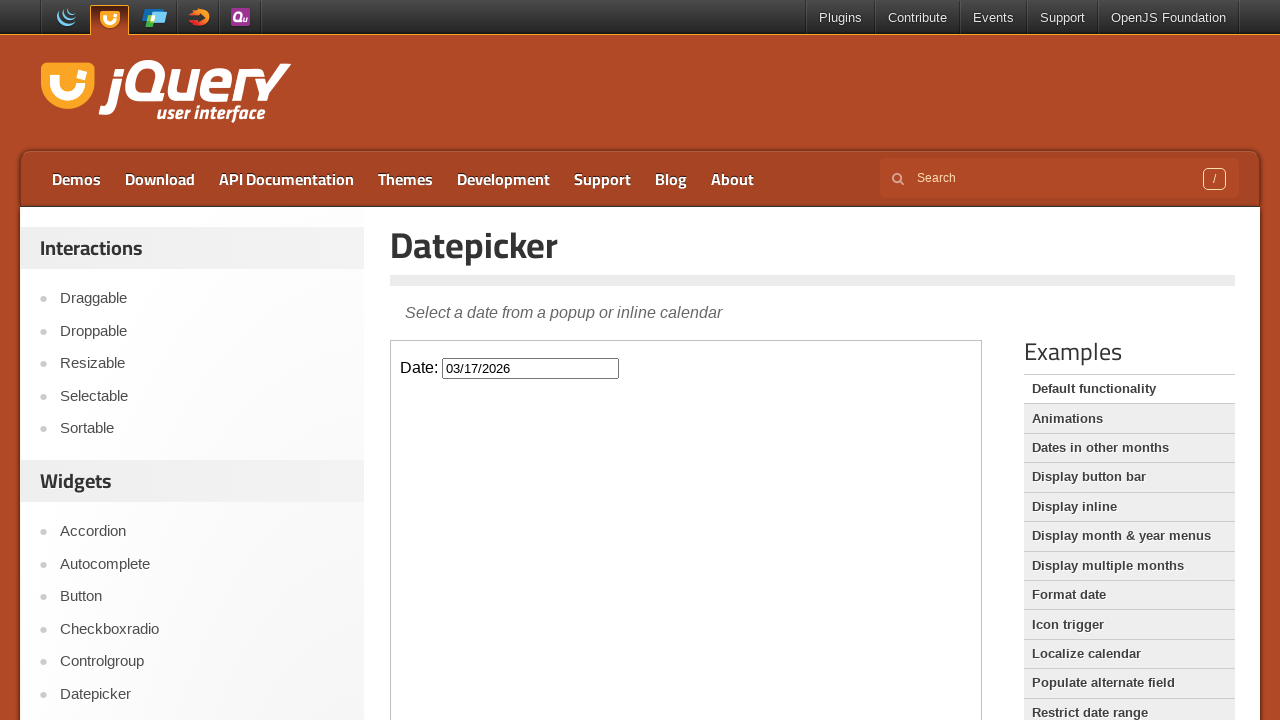